Tests dynamic loading Example 1 - clicks on Example 1 link, starts the loading, and waits for the "Hello World!" message to appear

Starting URL: https://the-internet.herokuapp.com/dynamic_loading

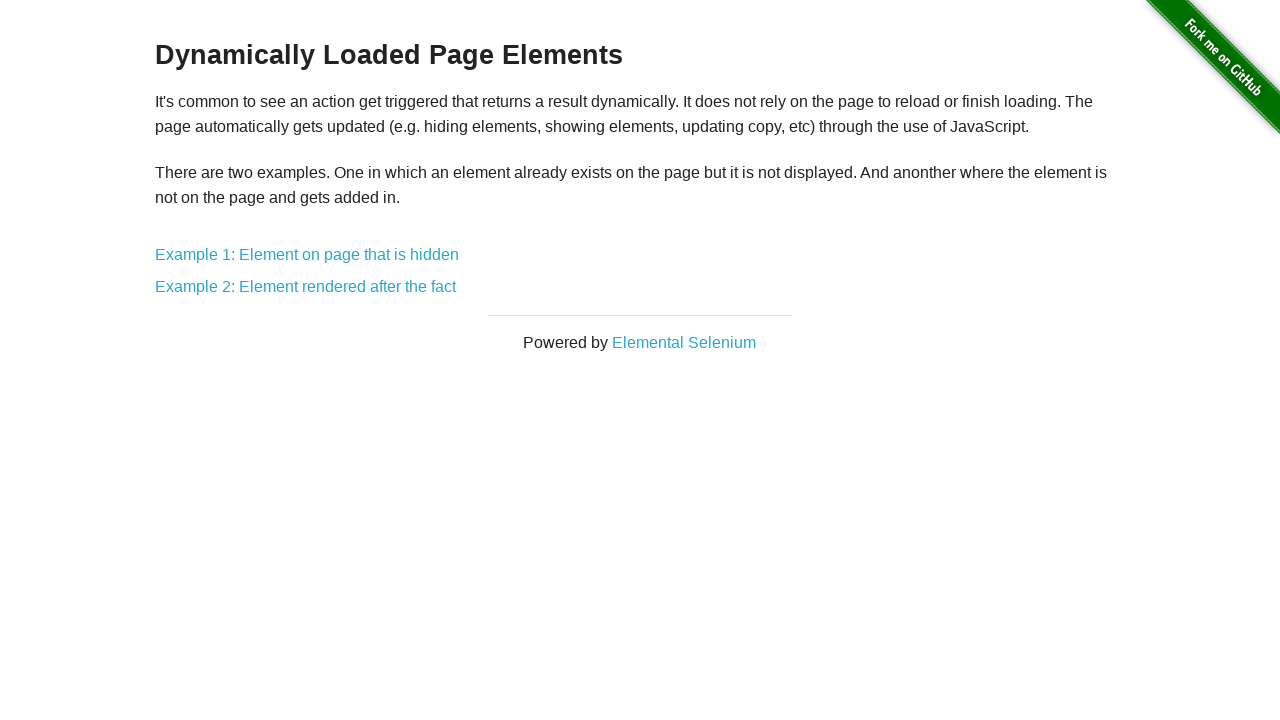

Clicked on Example 1 link at (307, 255) on a:has-text('Example 1')
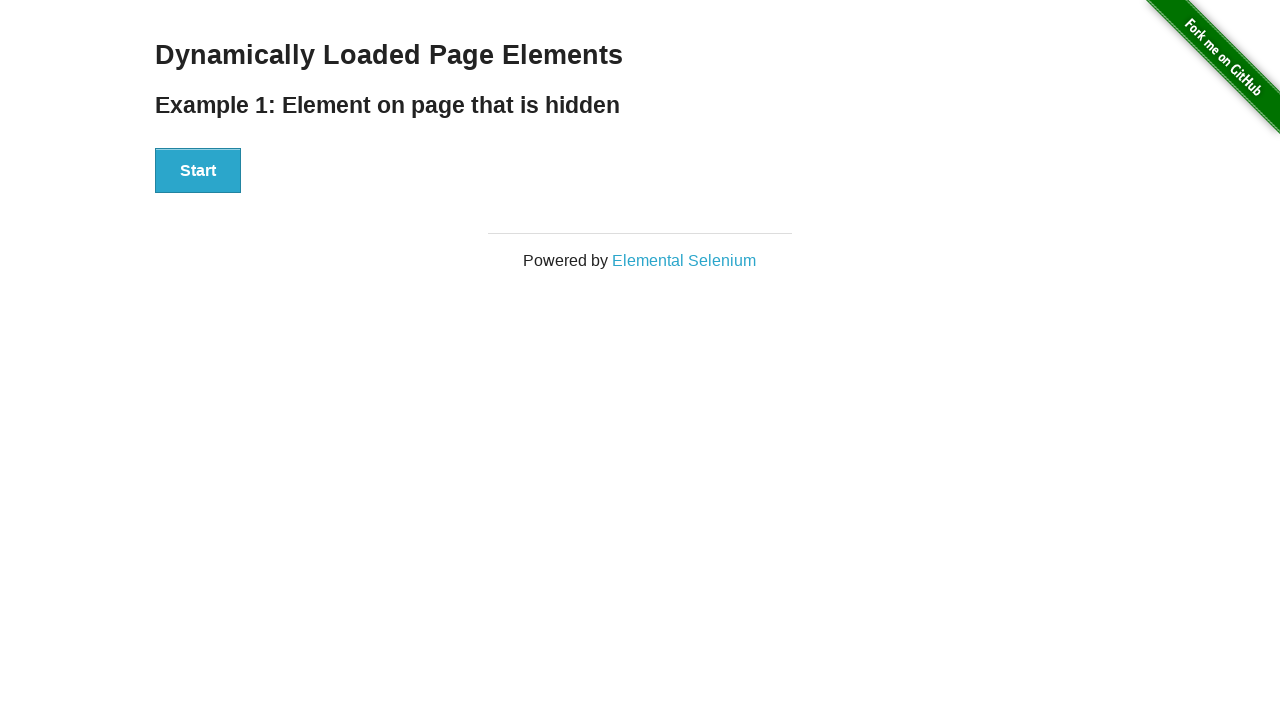

Clicked the Start button to begin loading at (198, 171) on #start button
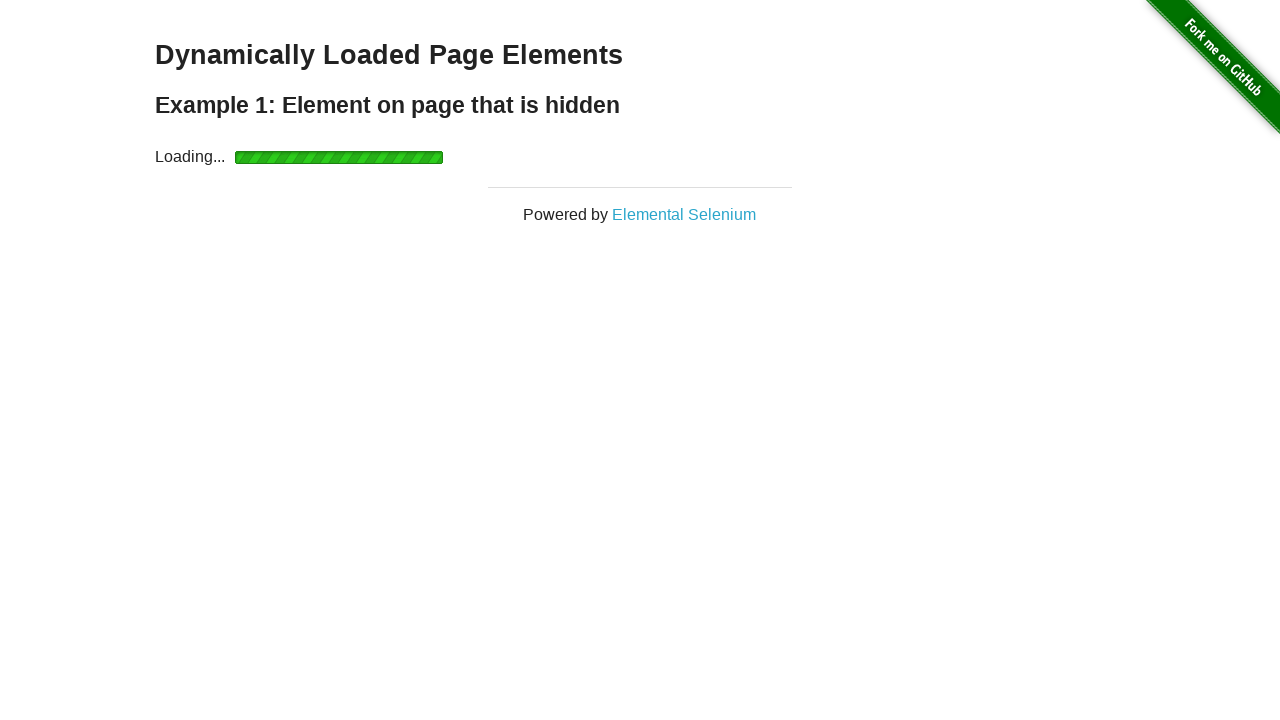

Waited for the finish div to become visible with 'Hello World!' message
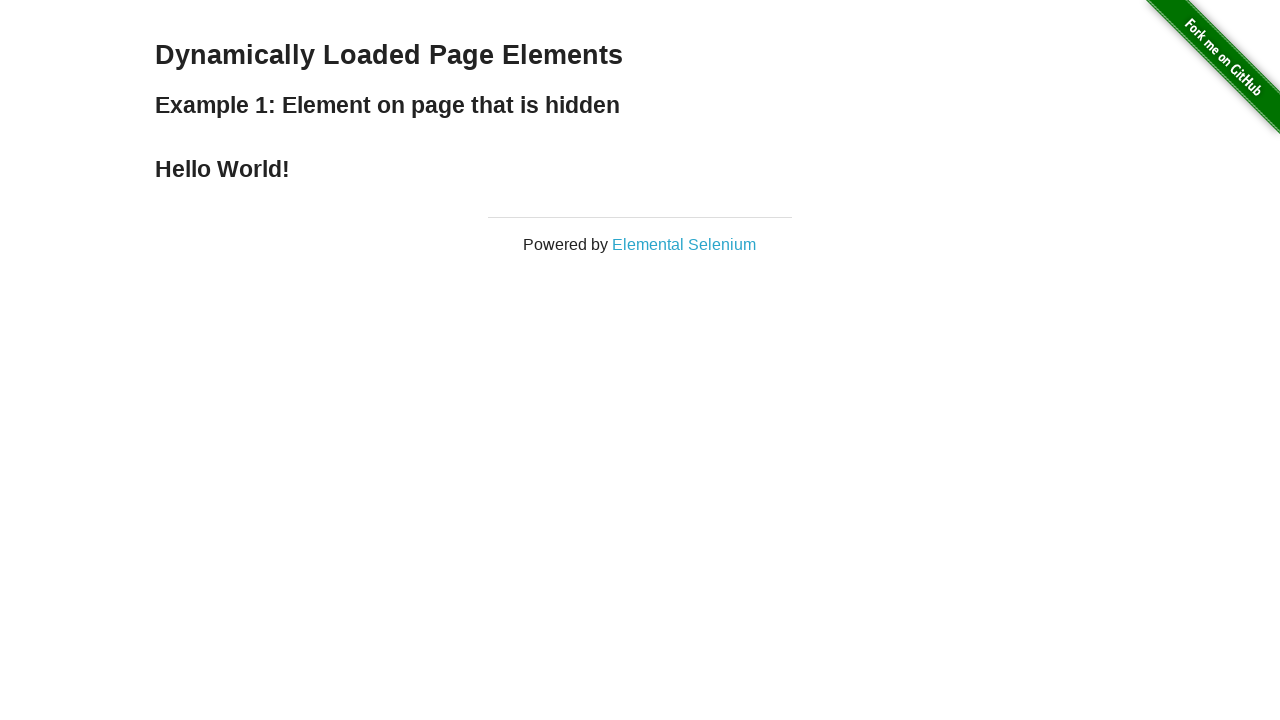

Verified that the h4 element is present within the finish div
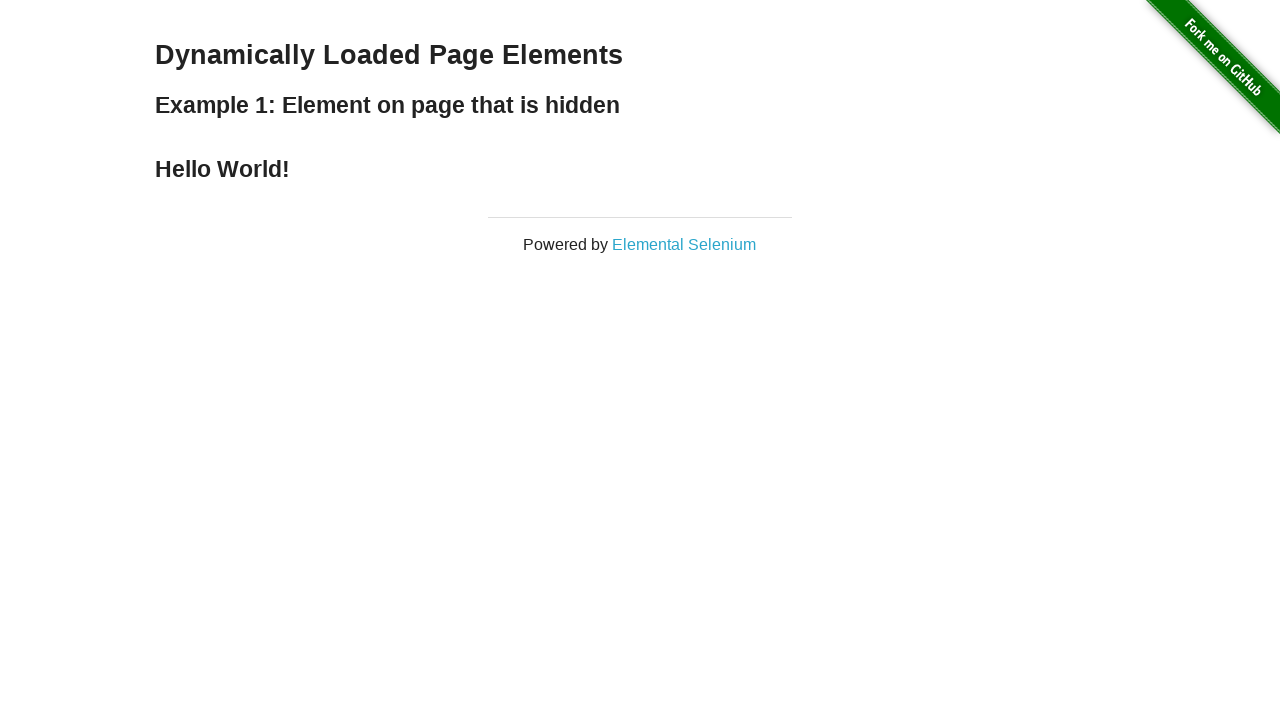

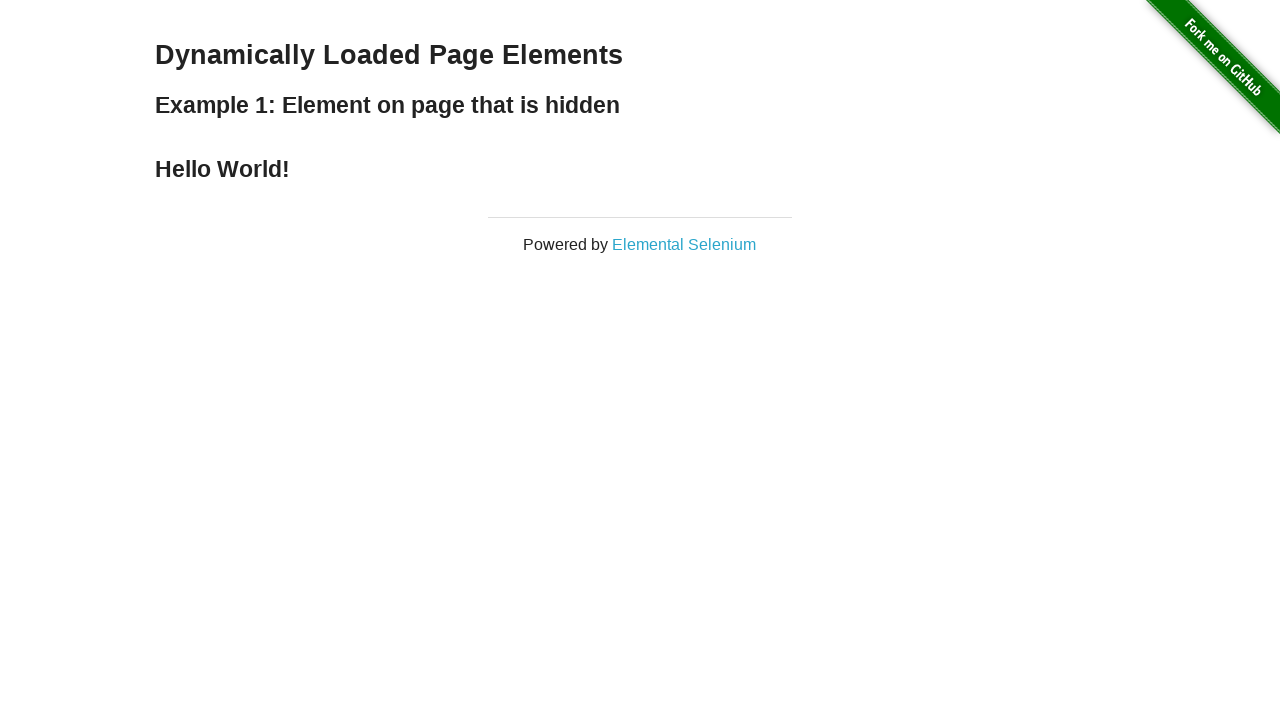